Tests A/B test opt-out by adding an opt-out cookie on the main page before navigating to the split testing page, then verifying the heading shows "No A/B Test"

Starting URL: http://the-internet.herokuapp.com

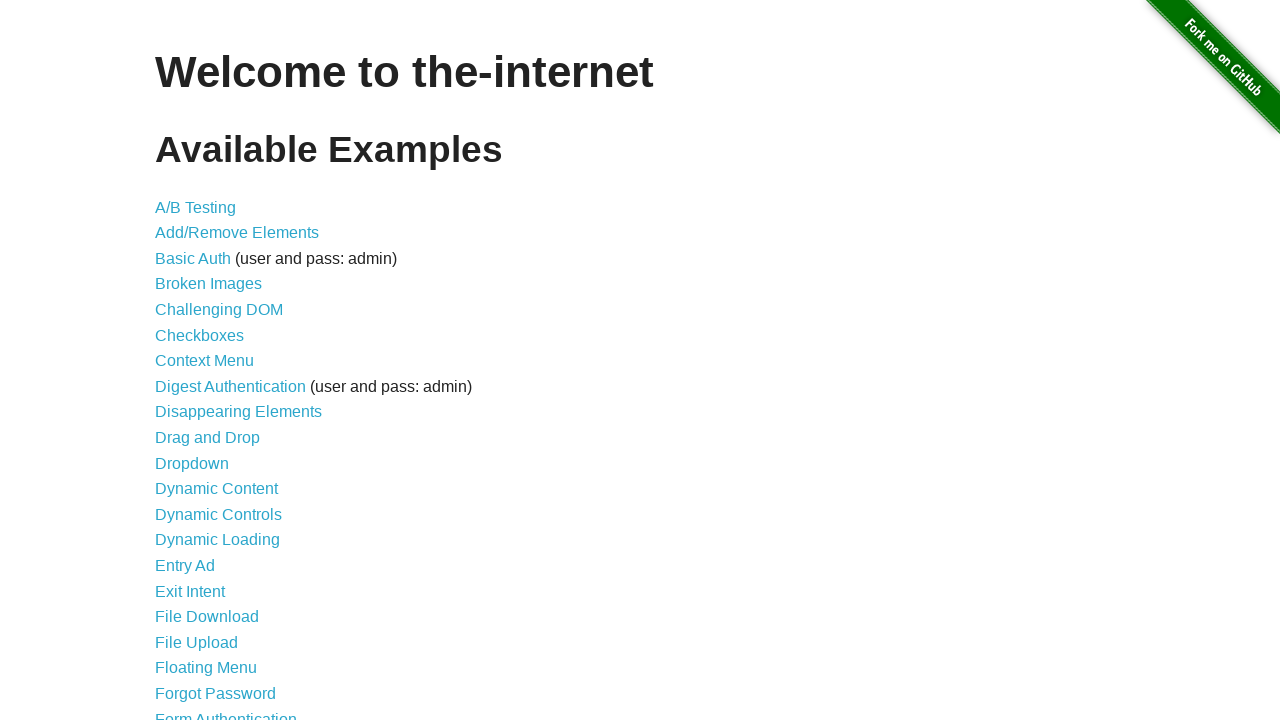

Added optimizelyOptOut cookie to opt out of A/B testing
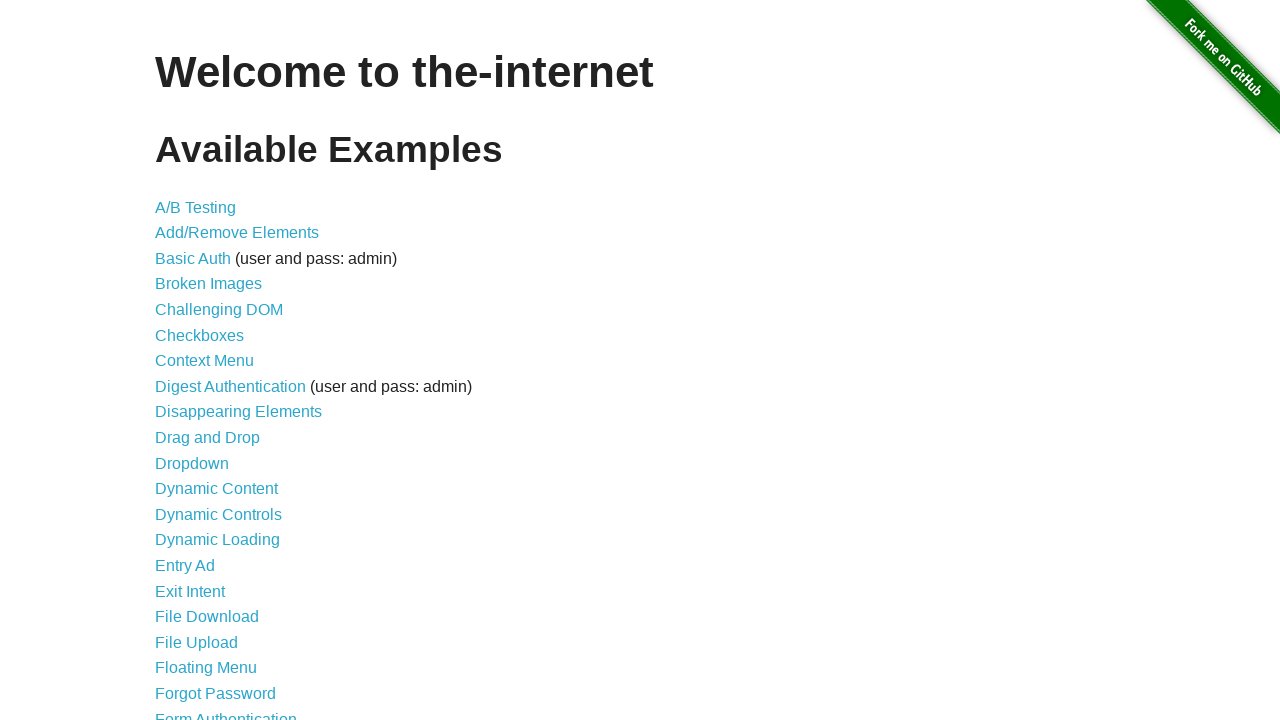

Navigated to A/B test page at /abtest
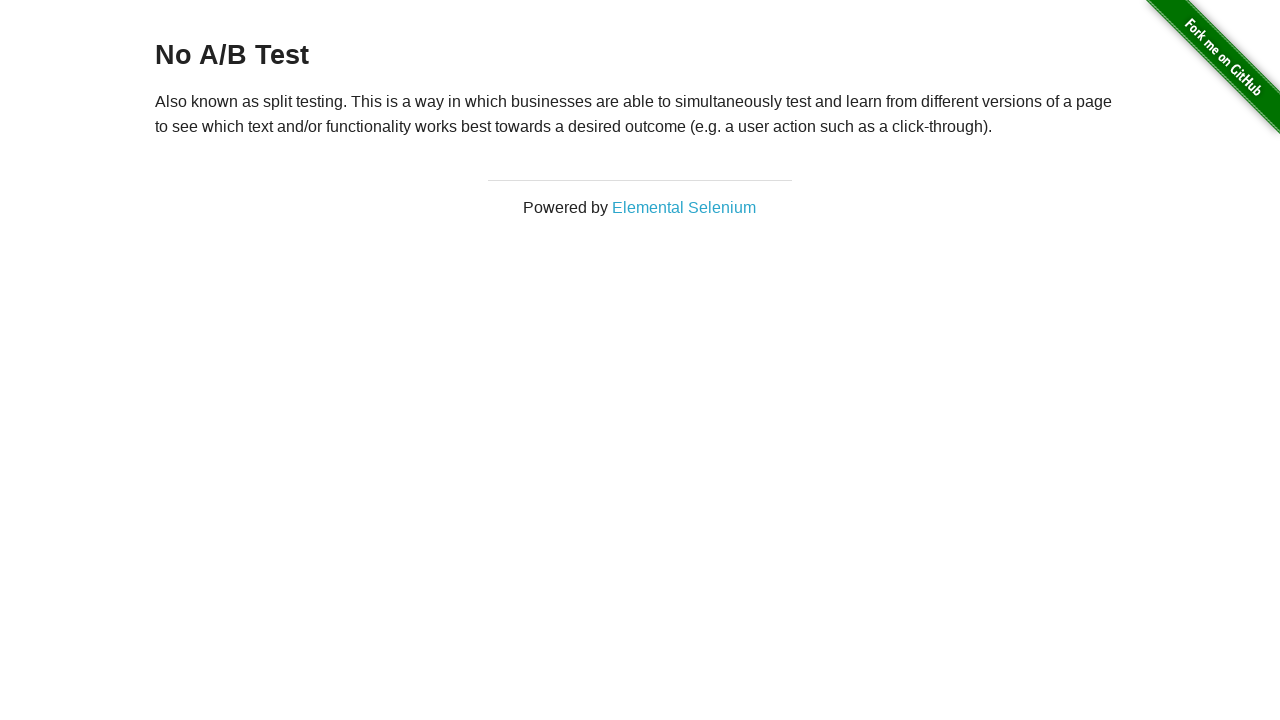

Retrieved heading text from page
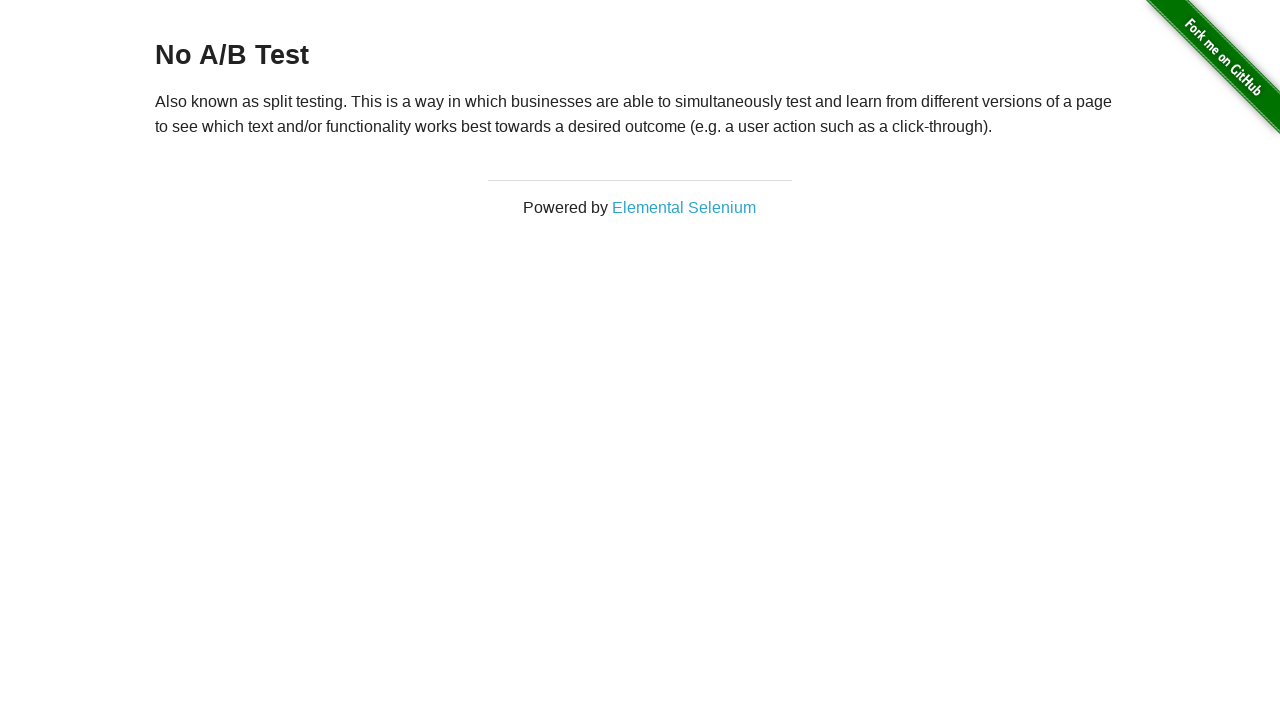

Verified heading displays 'No A/B Test', confirming opt-out cookie is working
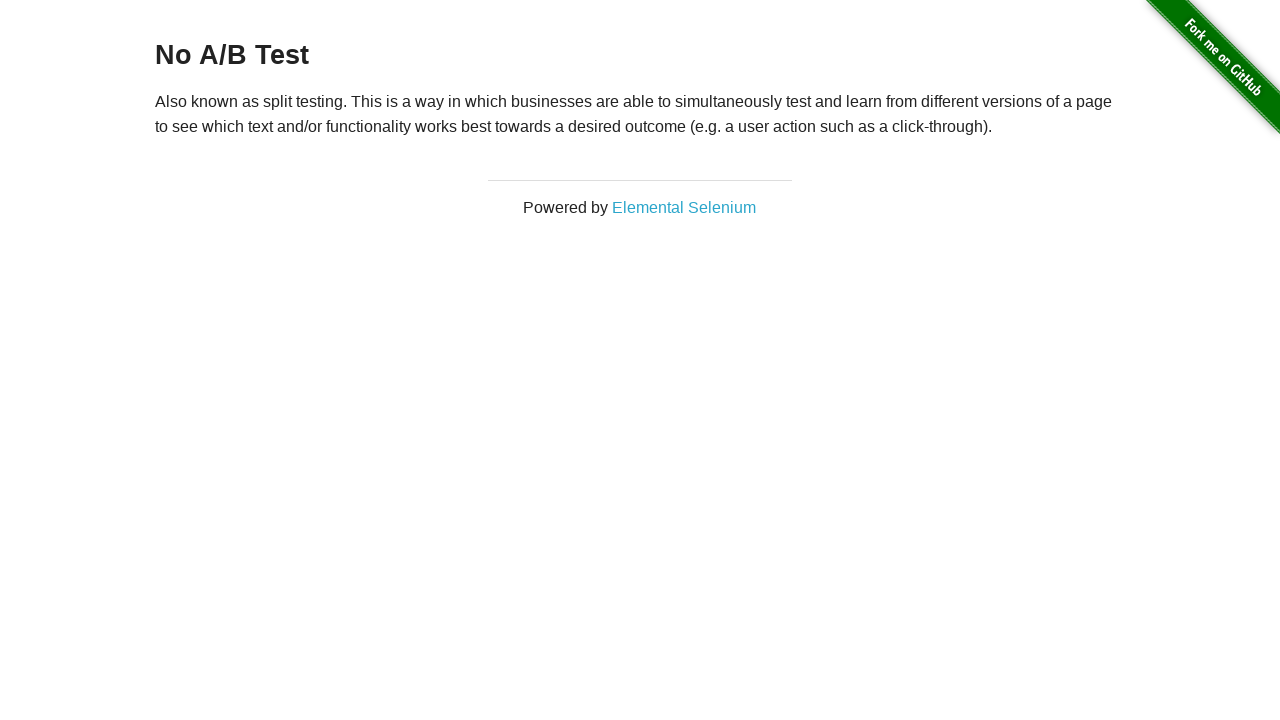

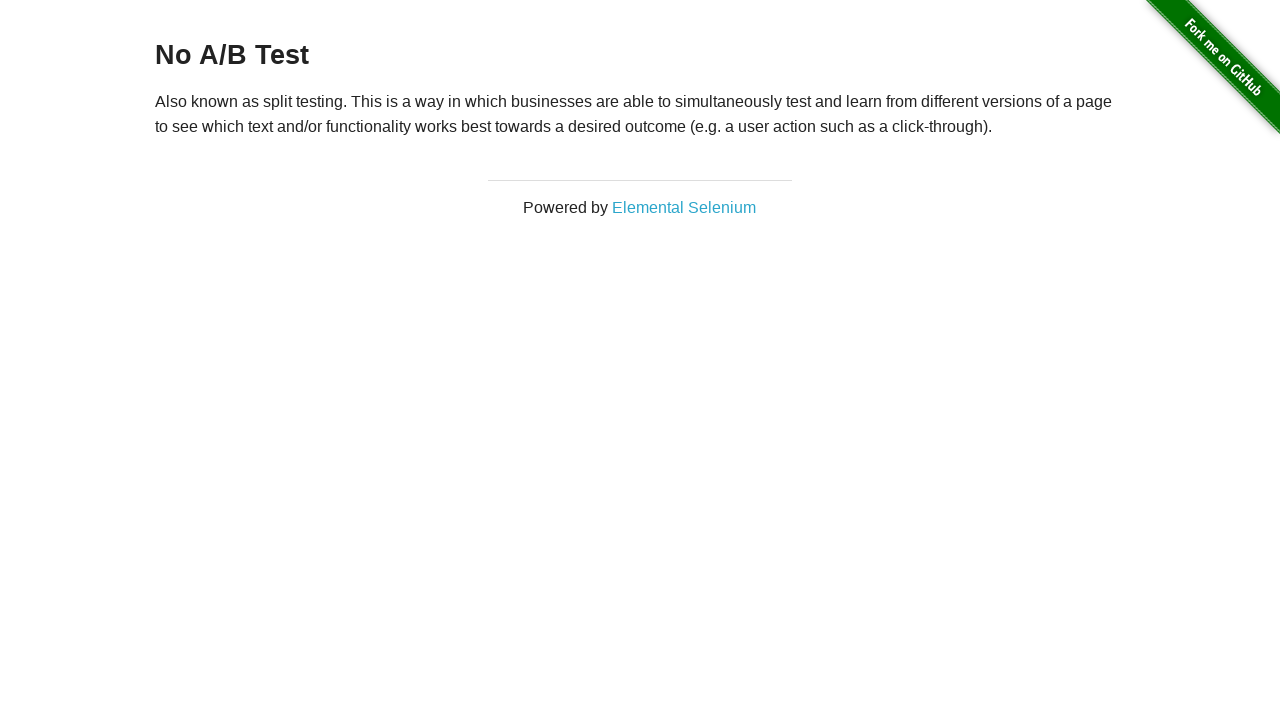